Tests that leading and trailing whitespace is trimmed from edited todo text

Starting URL: https://demo.playwright.dev/todomvc

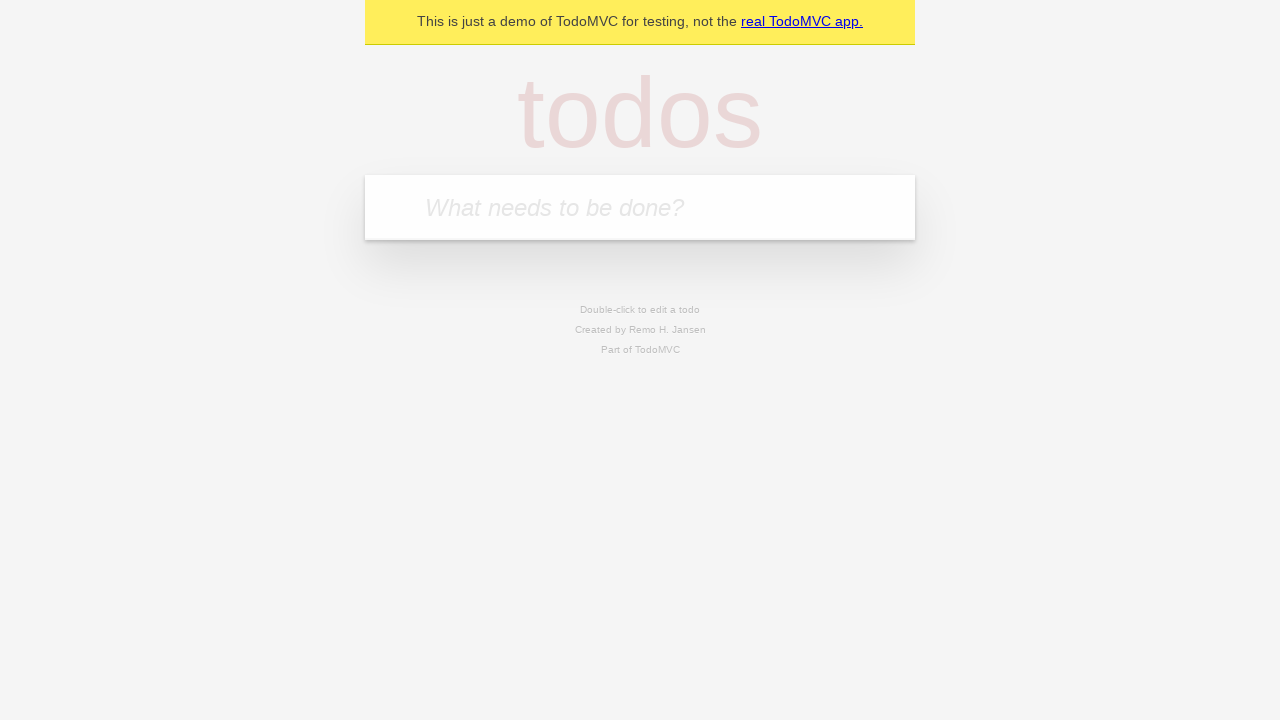

Filled new todo input with 'buy some cheese' on internal:attr=[placeholder="What needs to be done?"i]
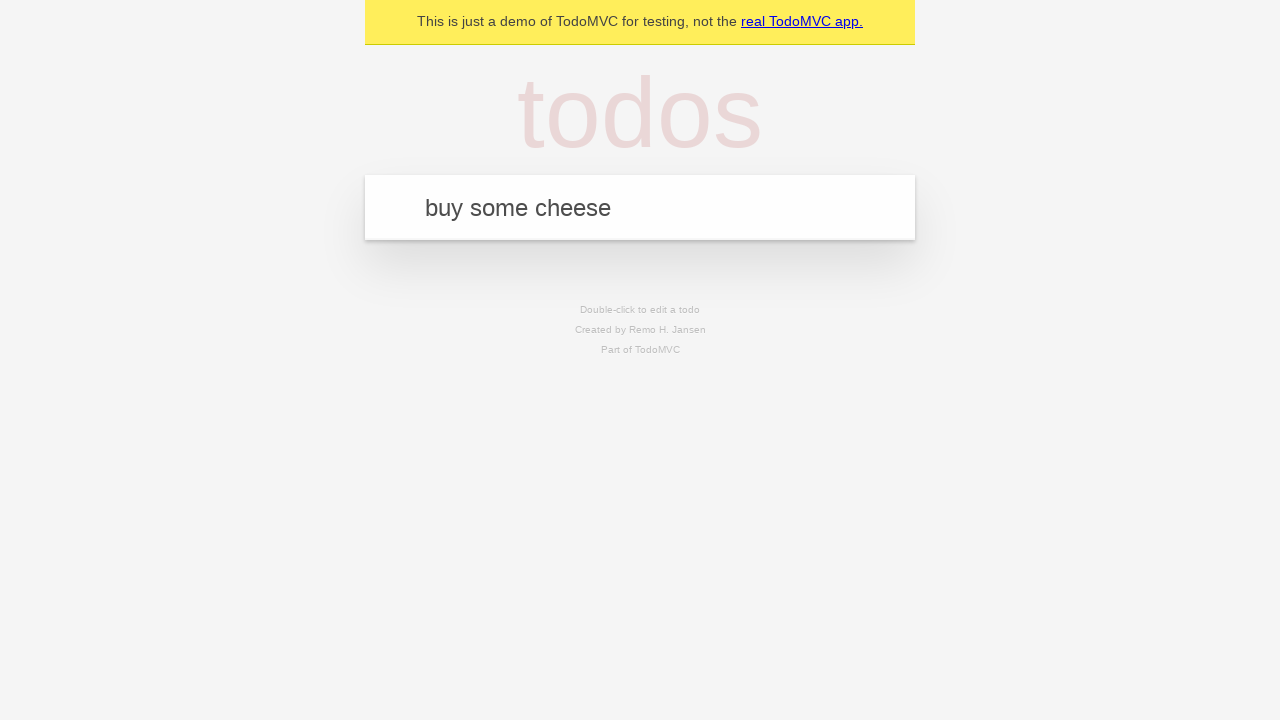

Pressed Enter to create todo 'buy some cheese' on internal:attr=[placeholder="What needs to be done?"i]
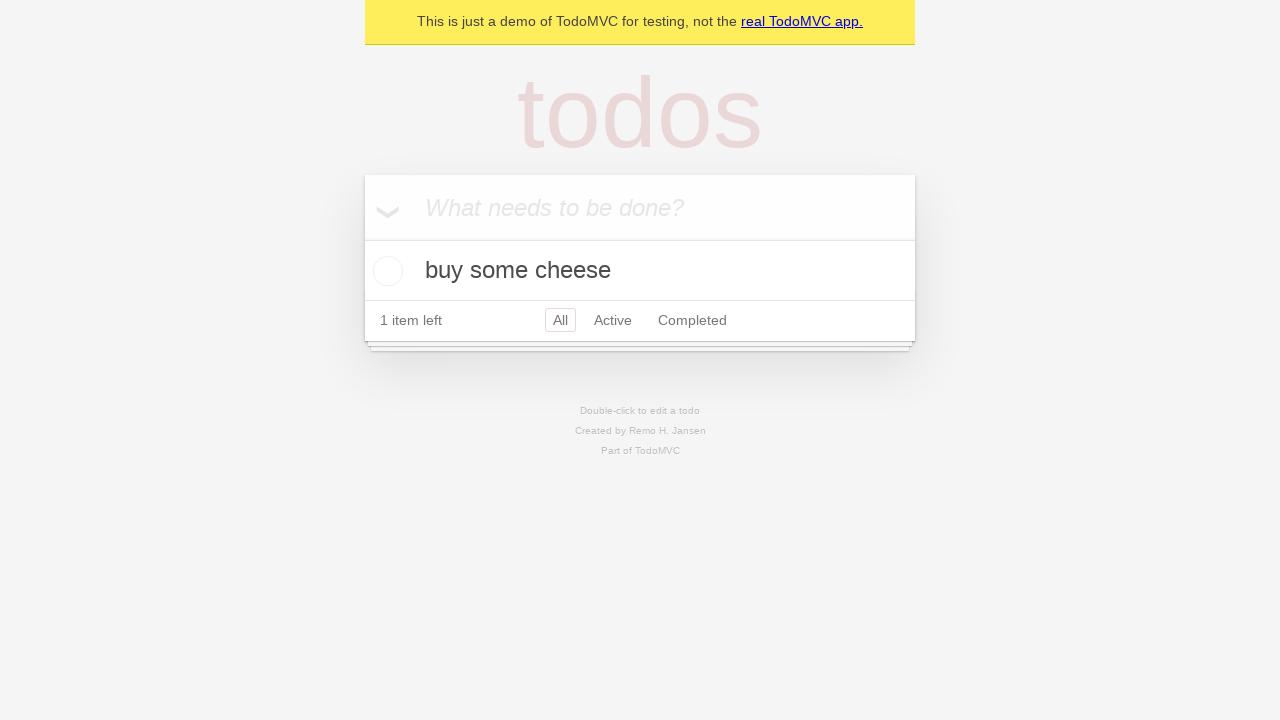

Filled new todo input with 'feed the cat' on internal:attr=[placeholder="What needs to be done?"i]
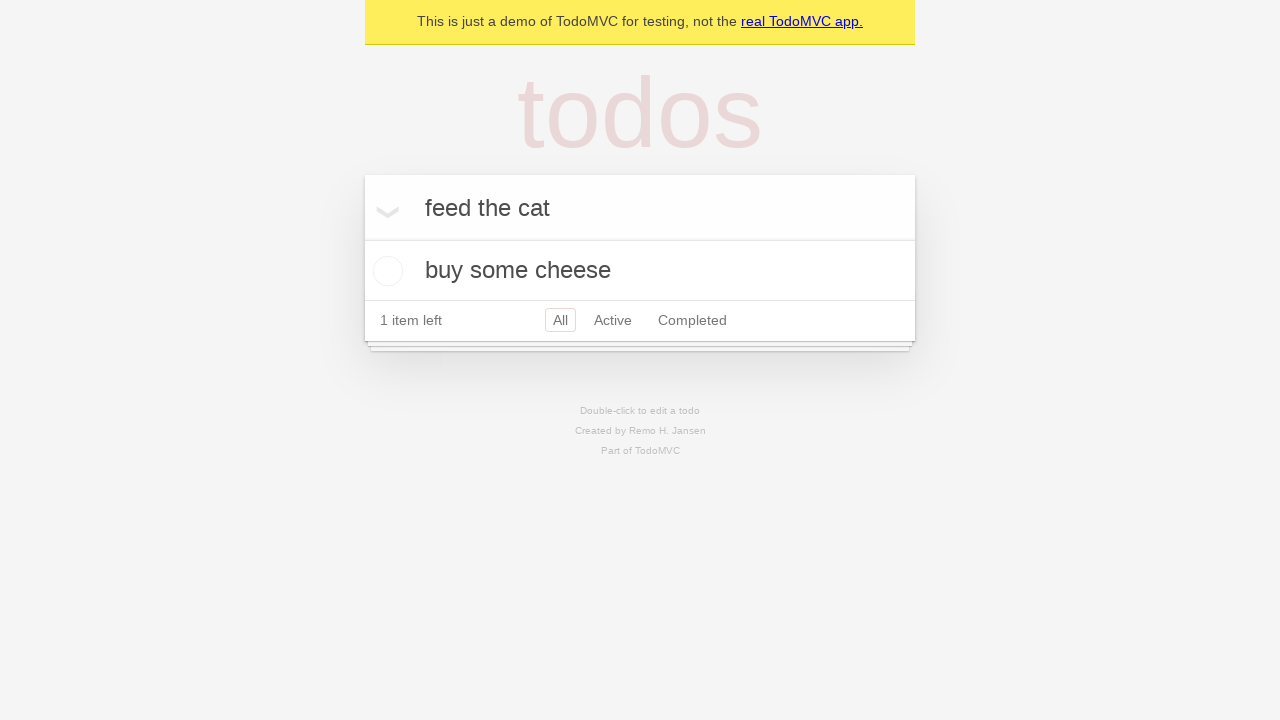

Pressed Enter to create todo 'feed the cat' on internal:attr=[placeholder="What needs to be done?"i]
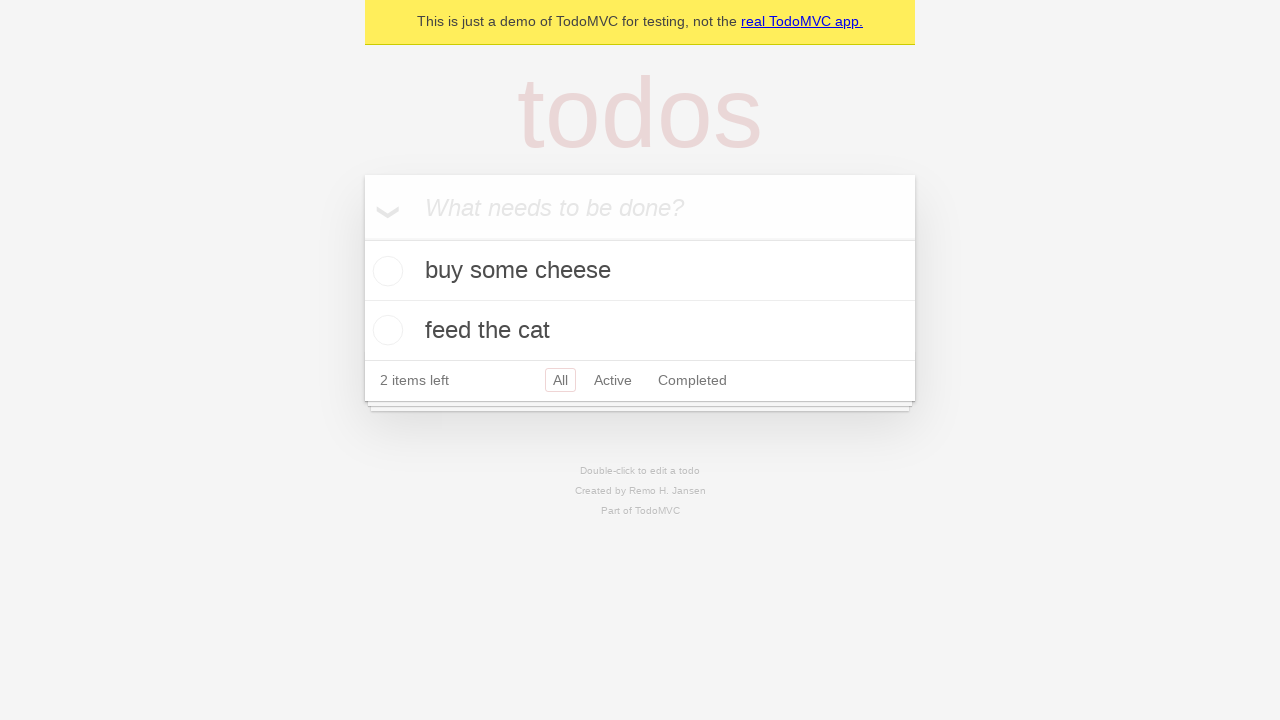

Filled new todo input with 'book a doctors appointment' on internal:attr=[placeholder="What needs to be done?"i]
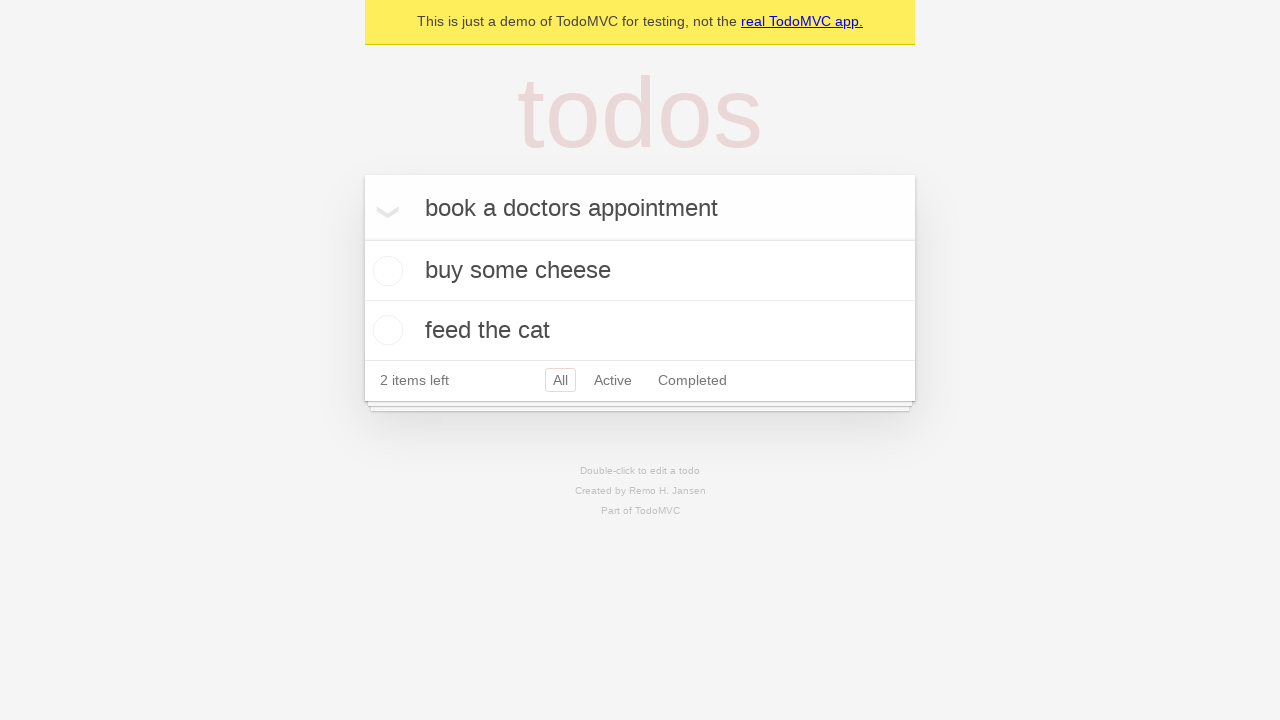

Pressed Enter to create todo 'book a doctors appointment' on internal:attr=[placeholder="What needs to be done?"i]
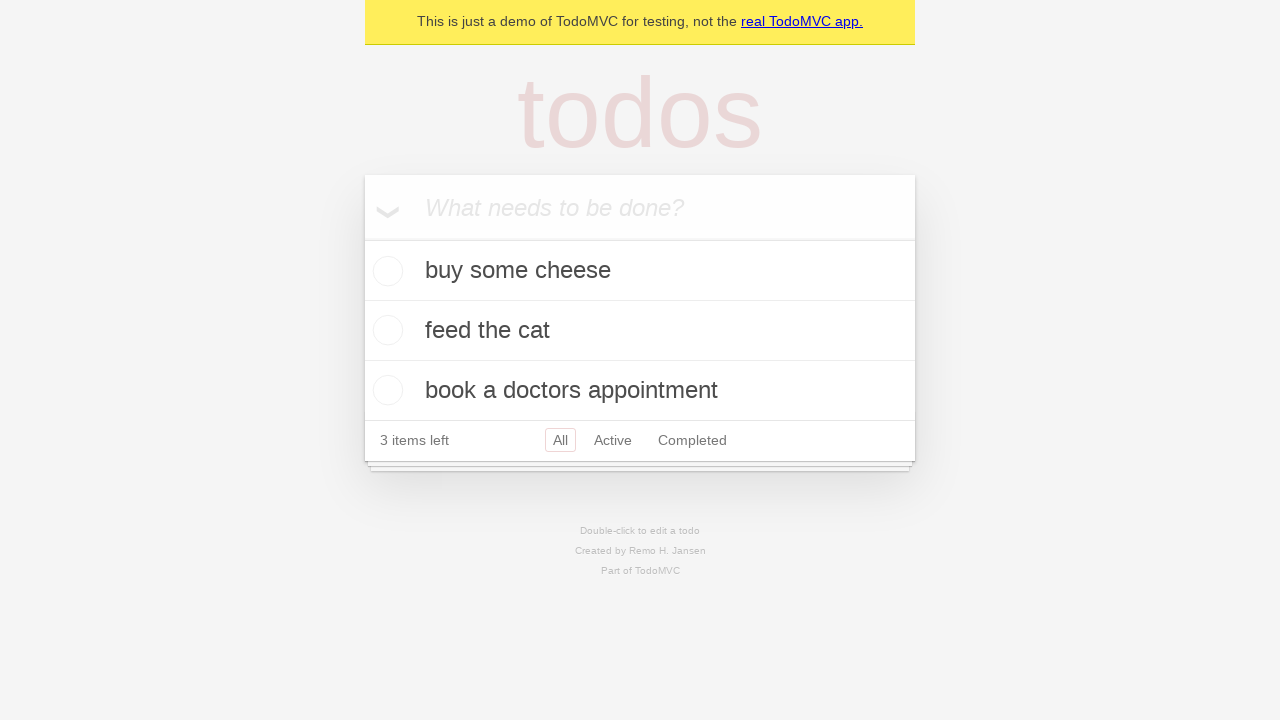

Waited for all 3 todo items to be created
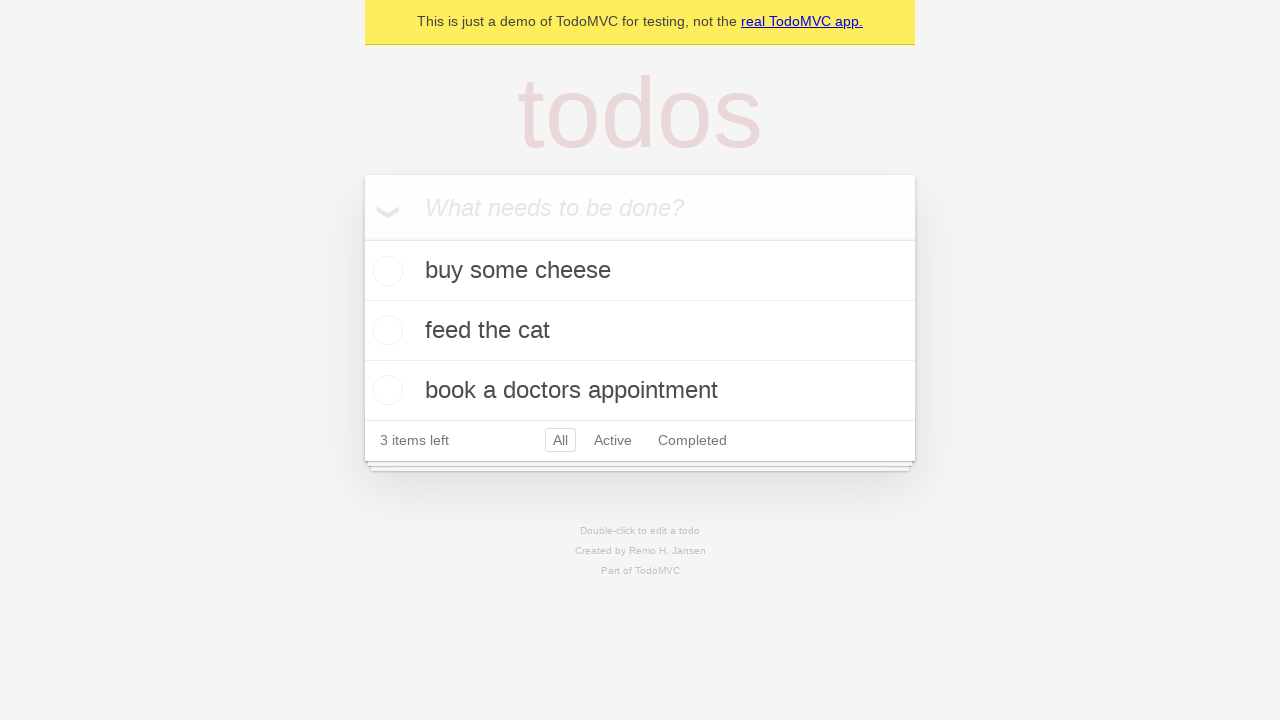

Double-clicked the second todo item to enter edit mode at (640, 331) on internal:testid=[data-testid="todo-item"s] >> nth=1
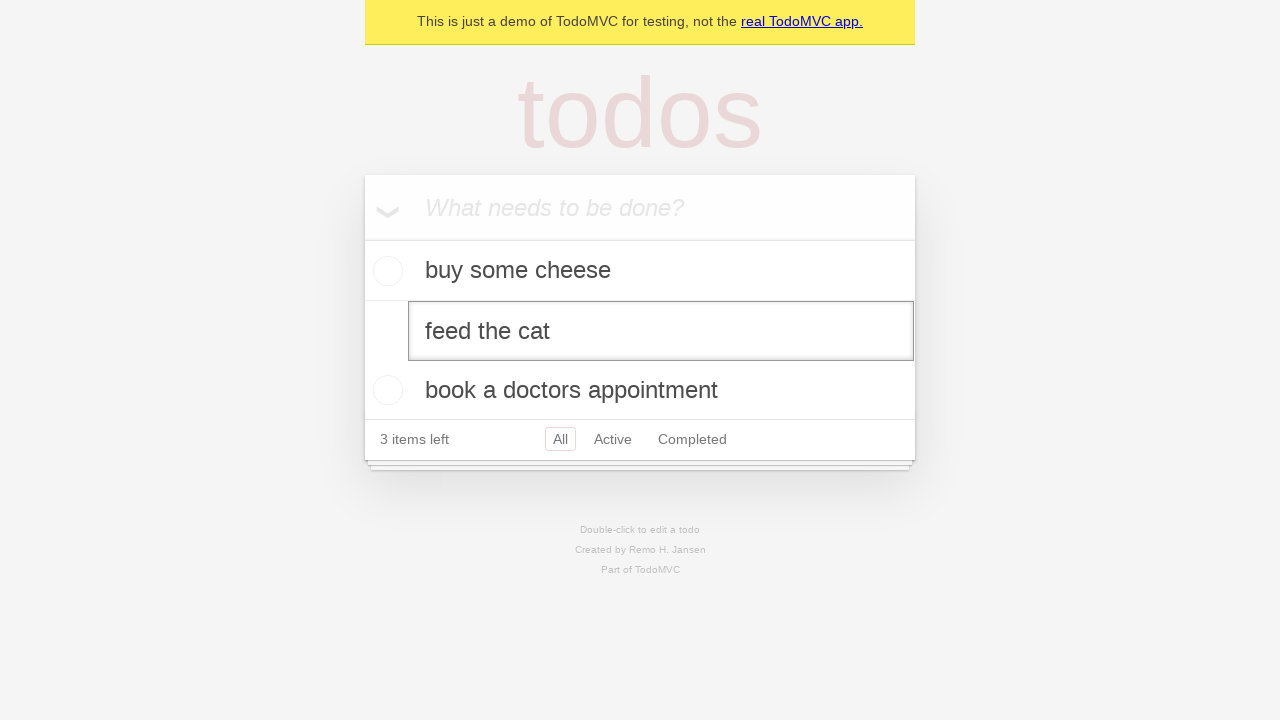

Filled edit field with text containing leading and trailing whitespace on internal:testid=[data-testid="todo-item"s] >> nth=1 >> internal:role=textbox[nam
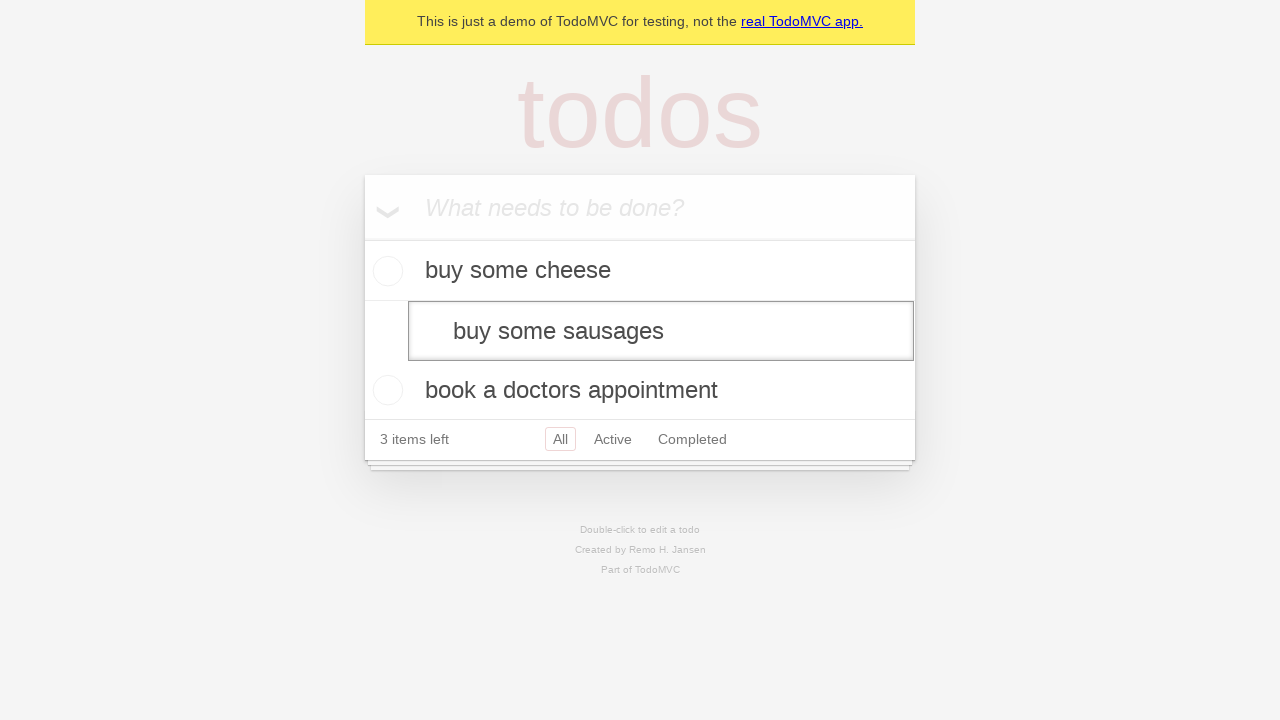

Pressed Enter to save edited todo text and verify trimming on internal:testid=[data-testid="todo-item"s] >> nth=1 >> internal:role=textbox[nam
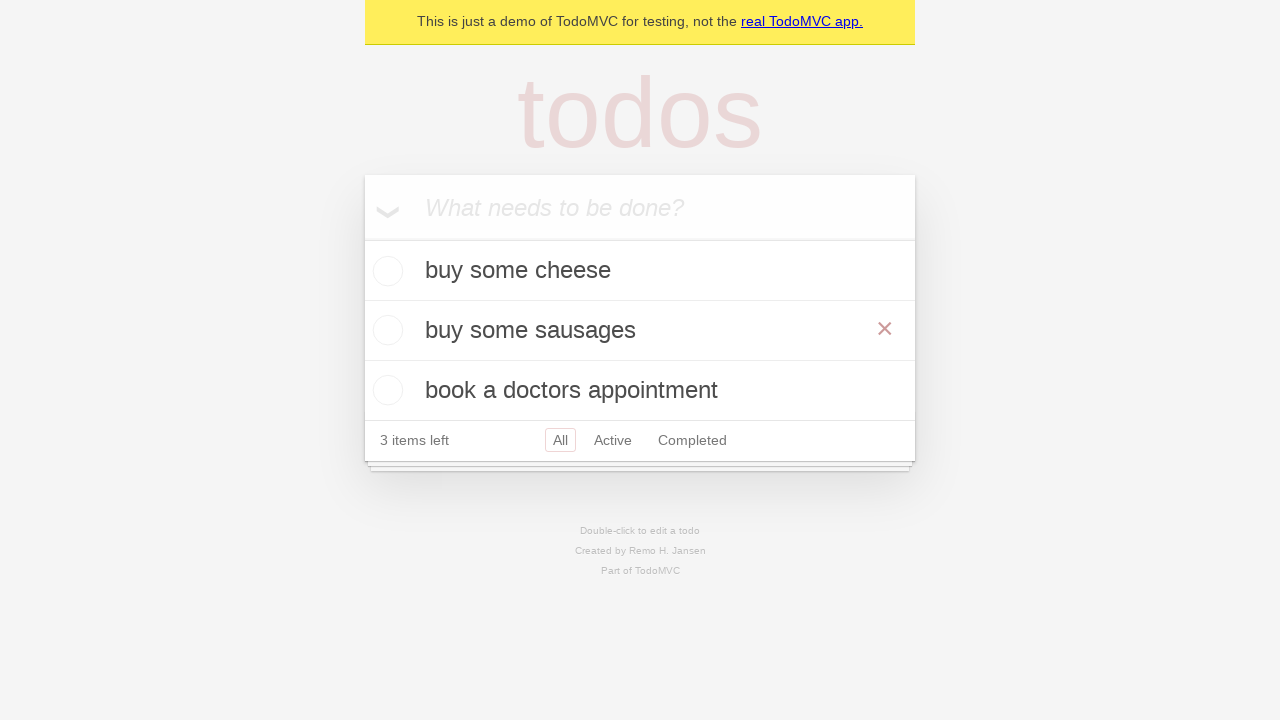

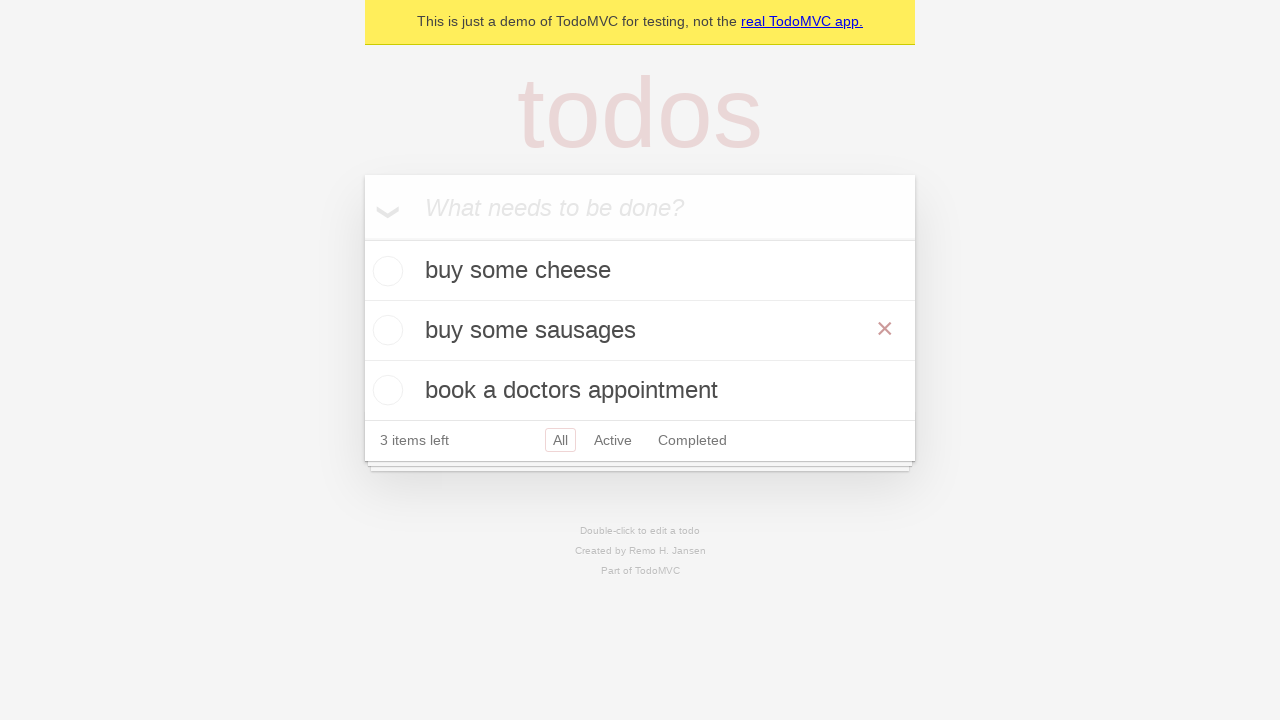